Tests navigation to the Browse Languages page and verifies the table headers are displayed

Starting URL: http://www.99-bottles-of-beer.net/

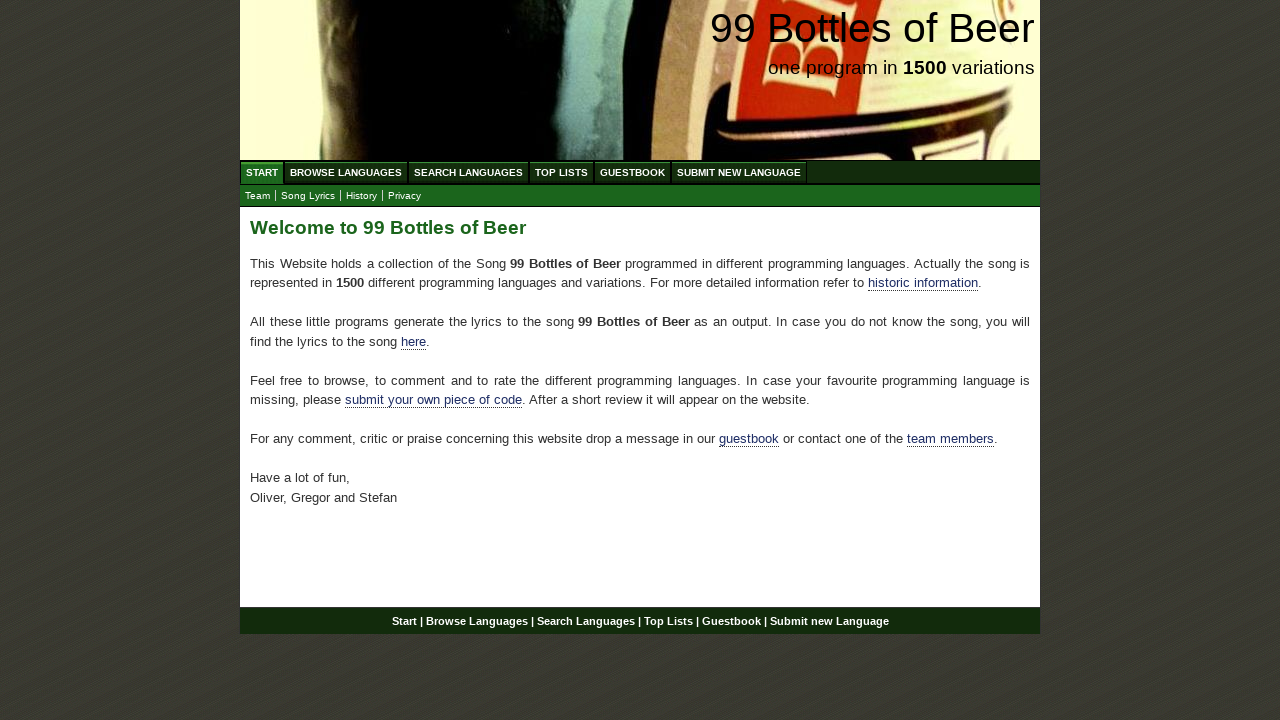

Clicked on Browse Languages link at (346, 172) on #menu li a[href='/abc.html']
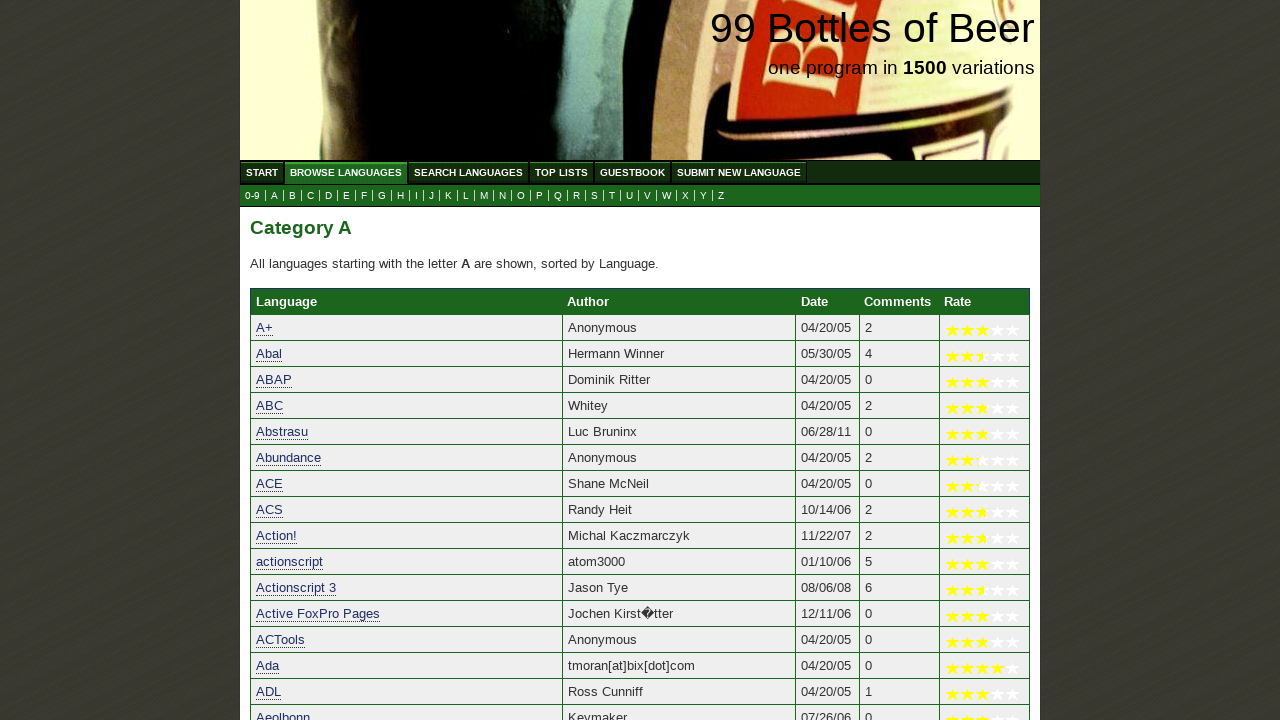

Waited for Language table header to load
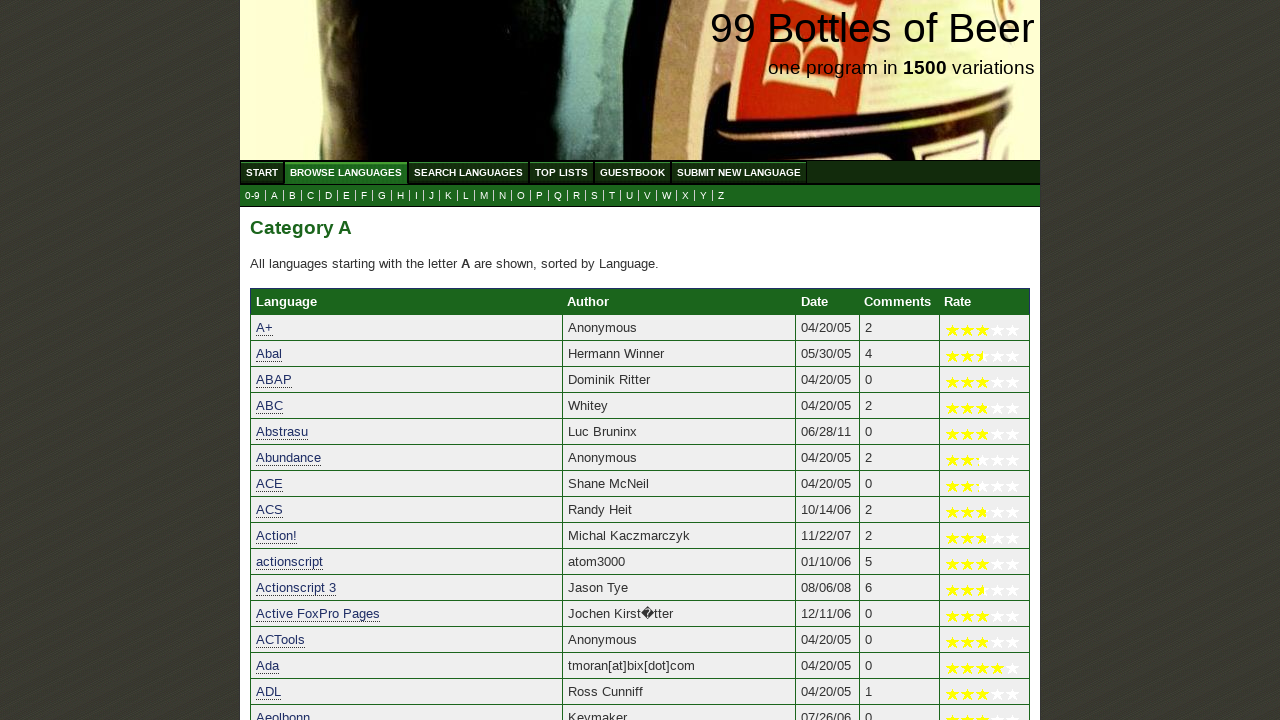

Waited for Author table header to load
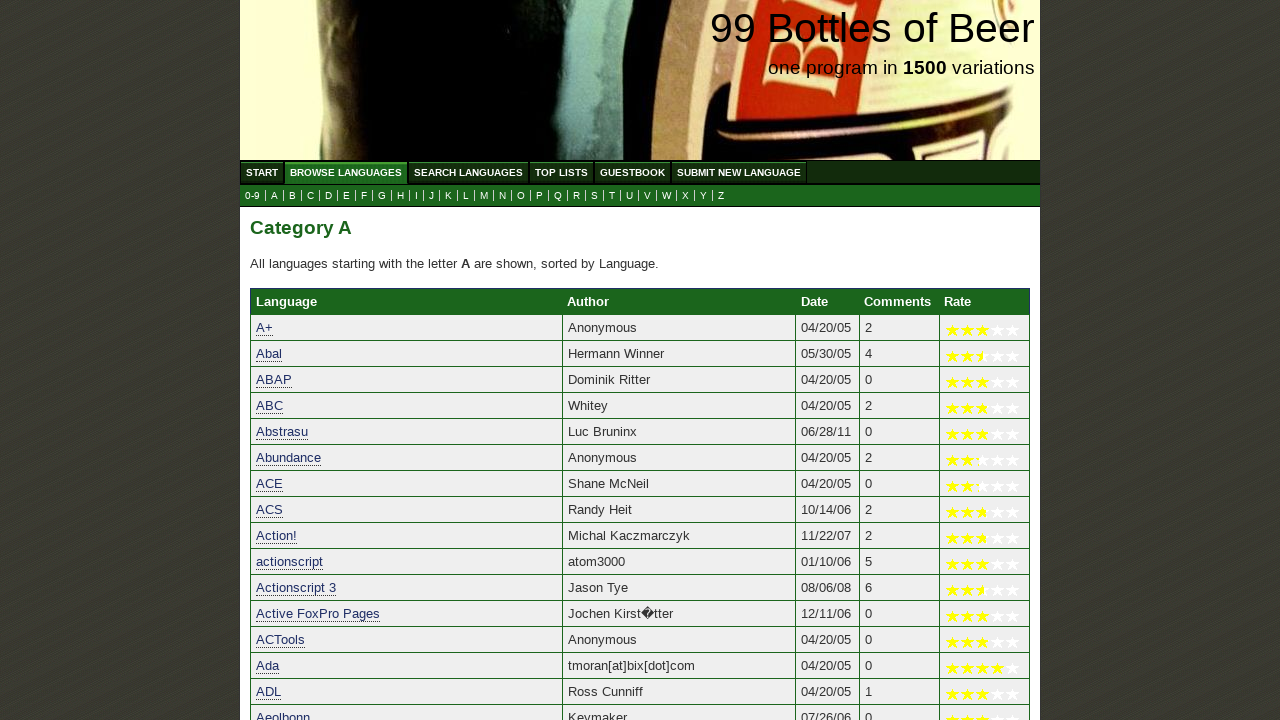

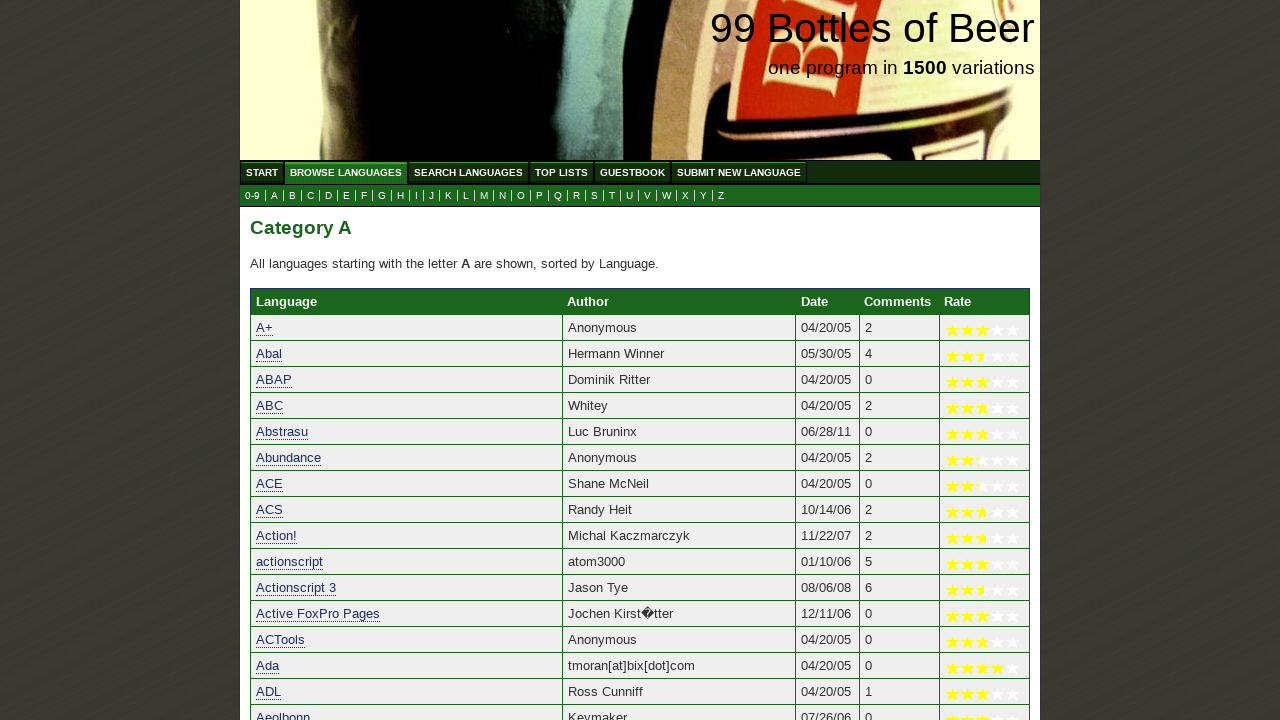